Tests window handling by clicking a link that opens a new window, switching to the new window titled "Practice Page", and selecting a radio button option.

Starting URL: https://vctcpune.com/

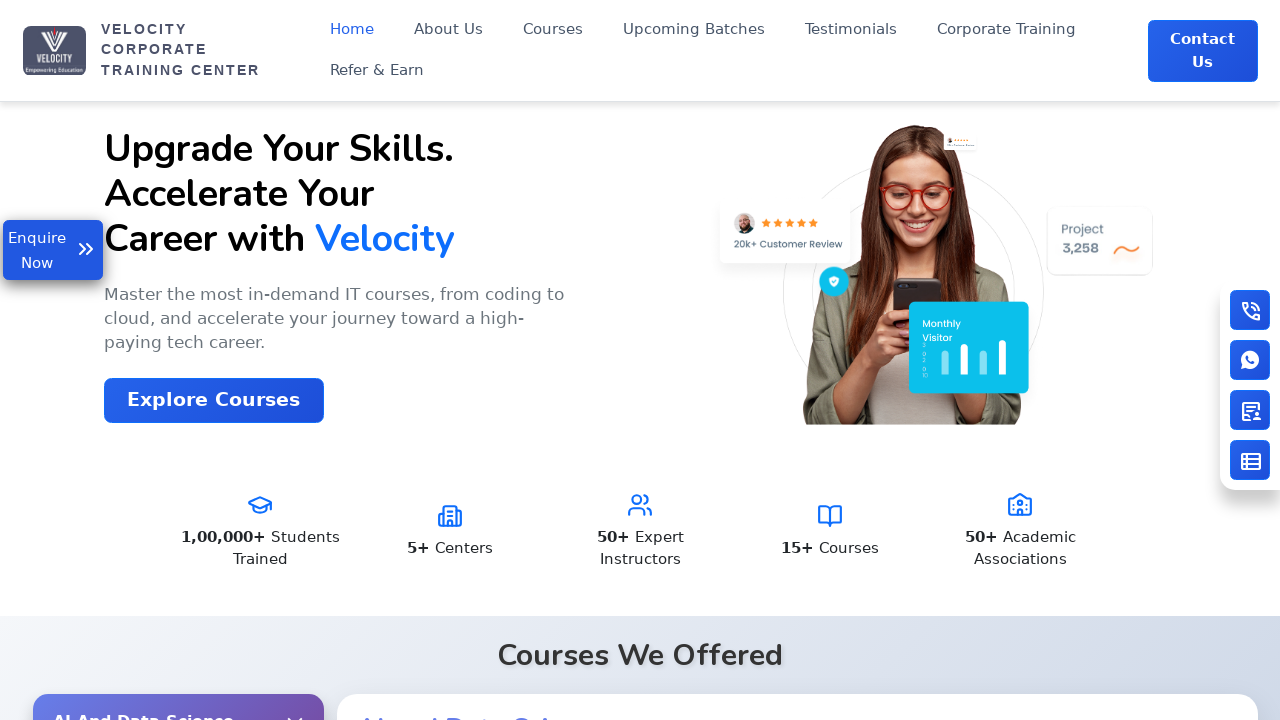

Clicked link that opens in new window at (1182, 360) on a[target='_blank']
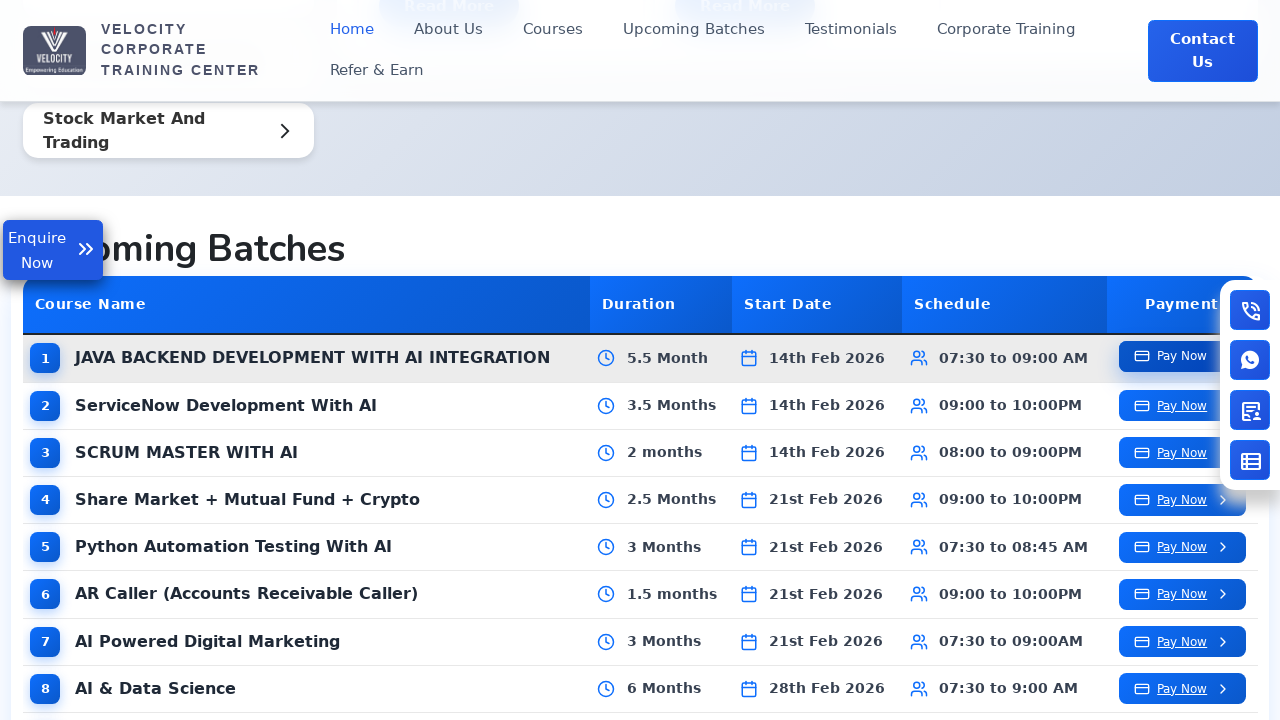

Captured new window handle
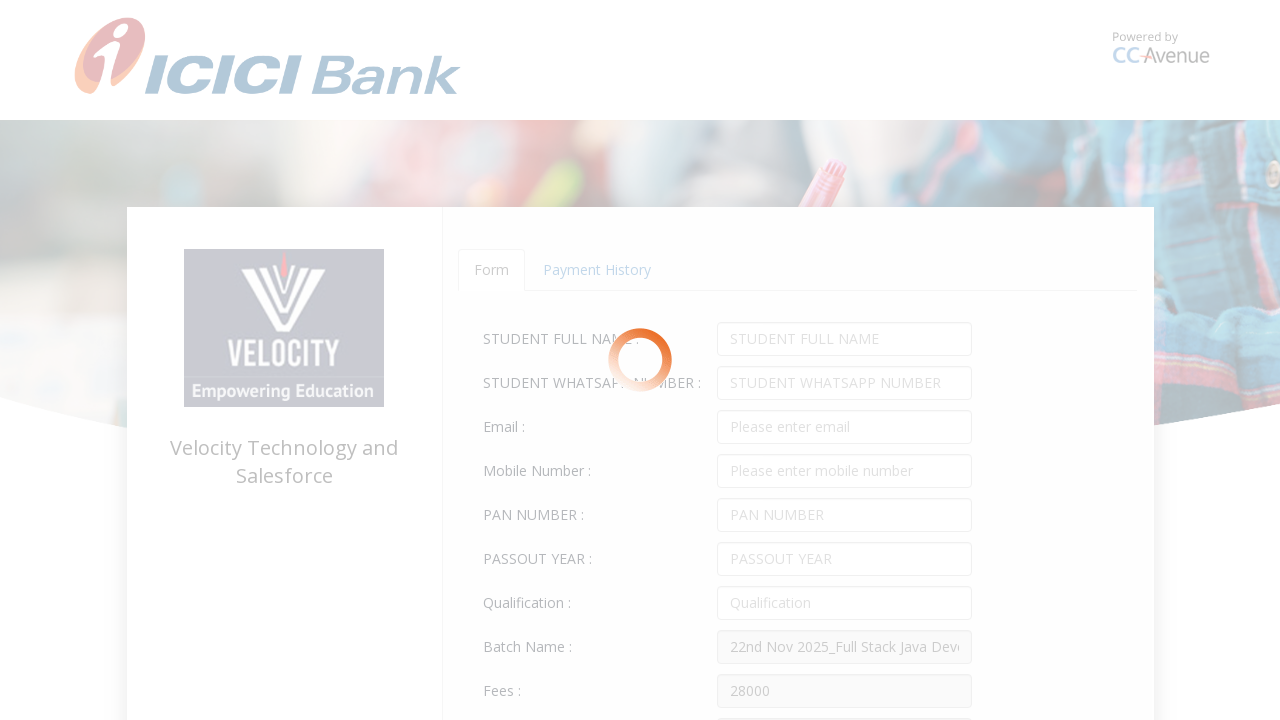

New page loaded successfully
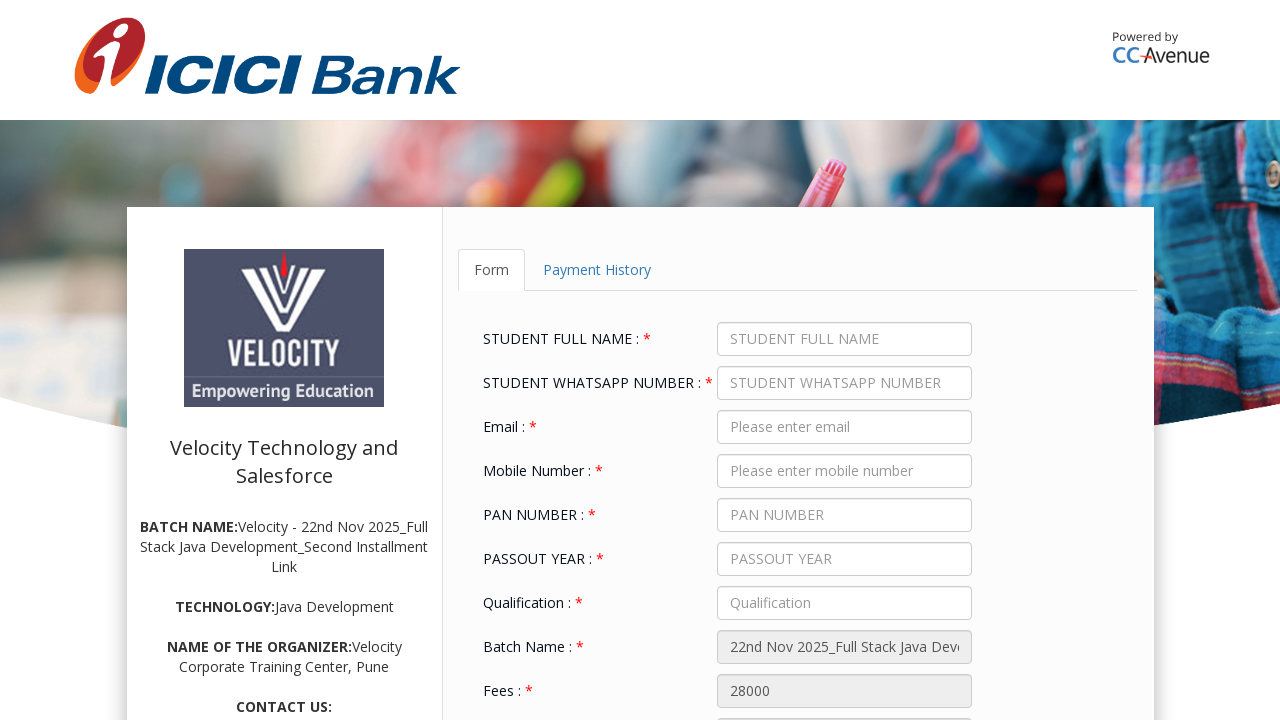

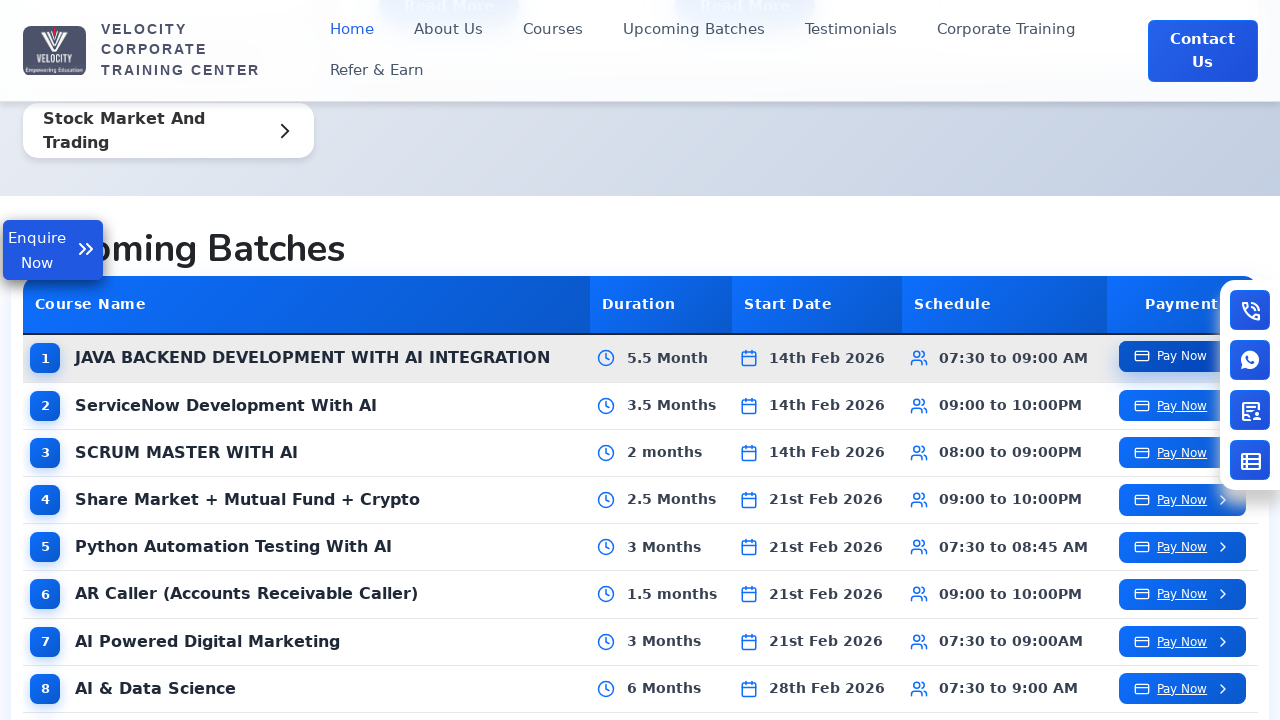